Tests JavaScript alert and confirm dialog handling by entering a name, triggering an alert popup and accepting it, then triggering a confirm dialog and dismissing it.

Starting URL: https://rahulshettyacademy.com/AutomationPractice/

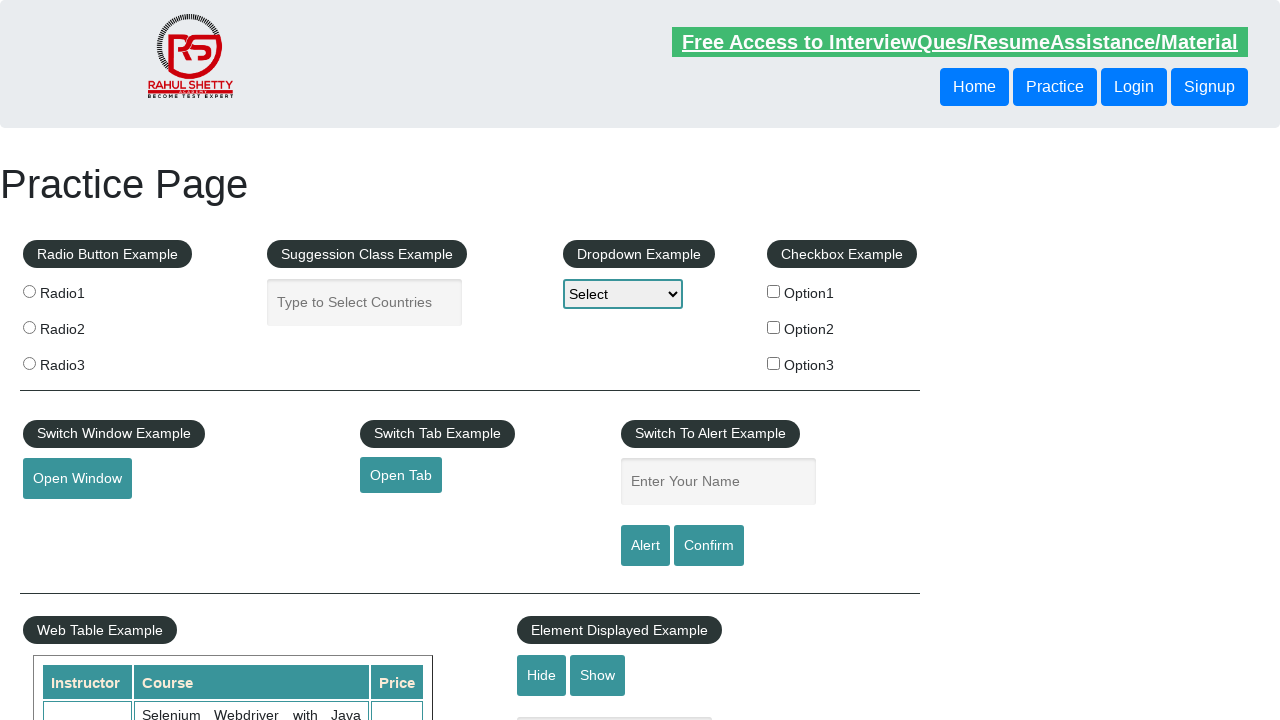

Filled name field with 'Yamini' on #name
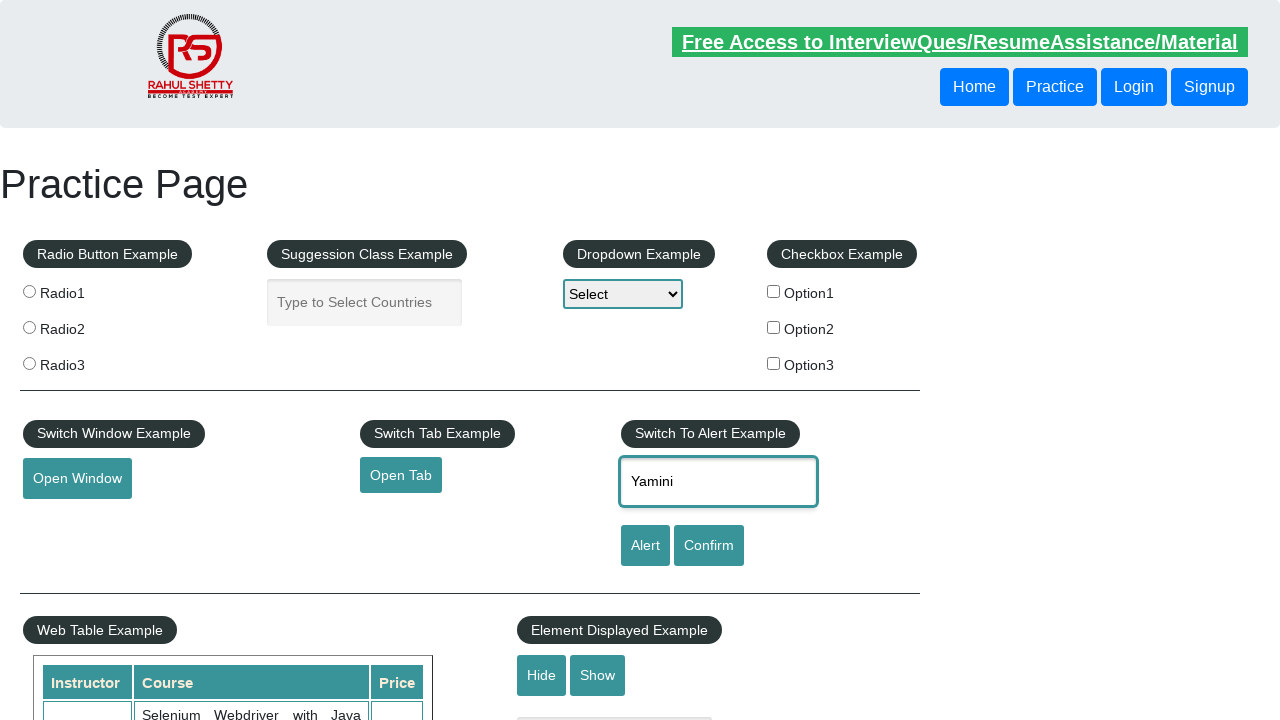

Clicked alert button and accepted the JavaScript alert dialog at (645, 546) on #alertbtn
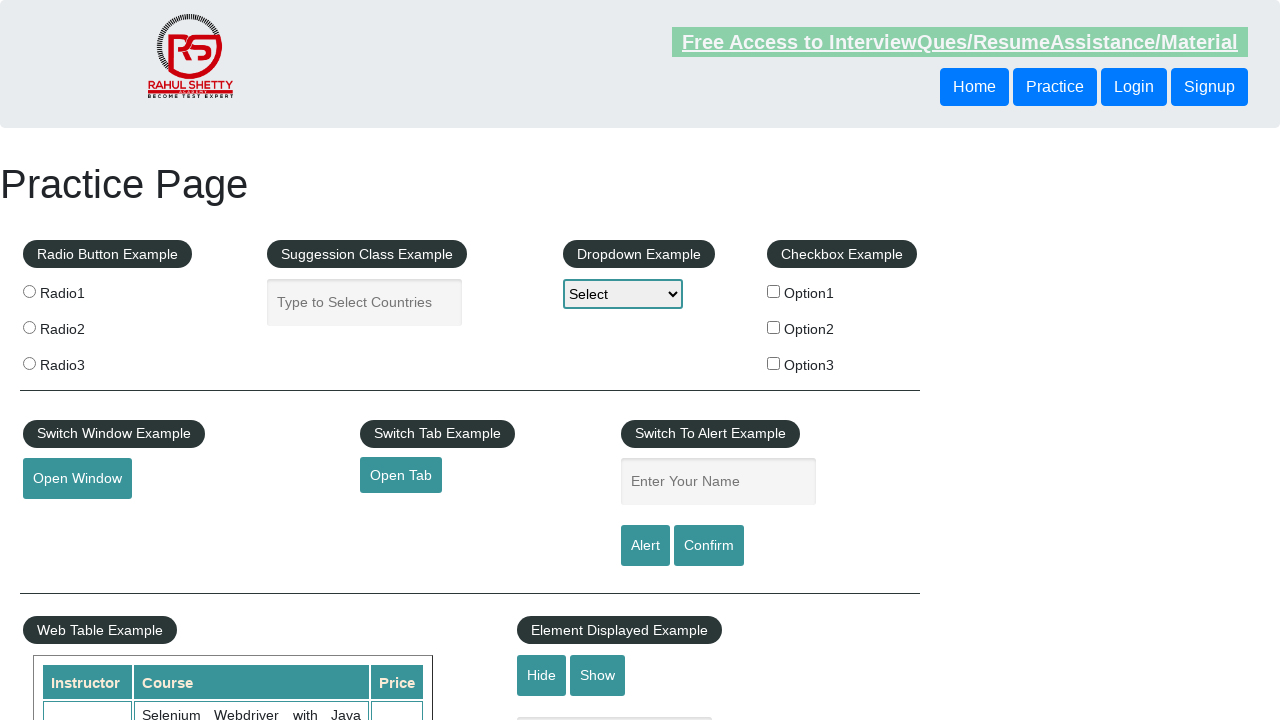

Waited 500ms for alert processing
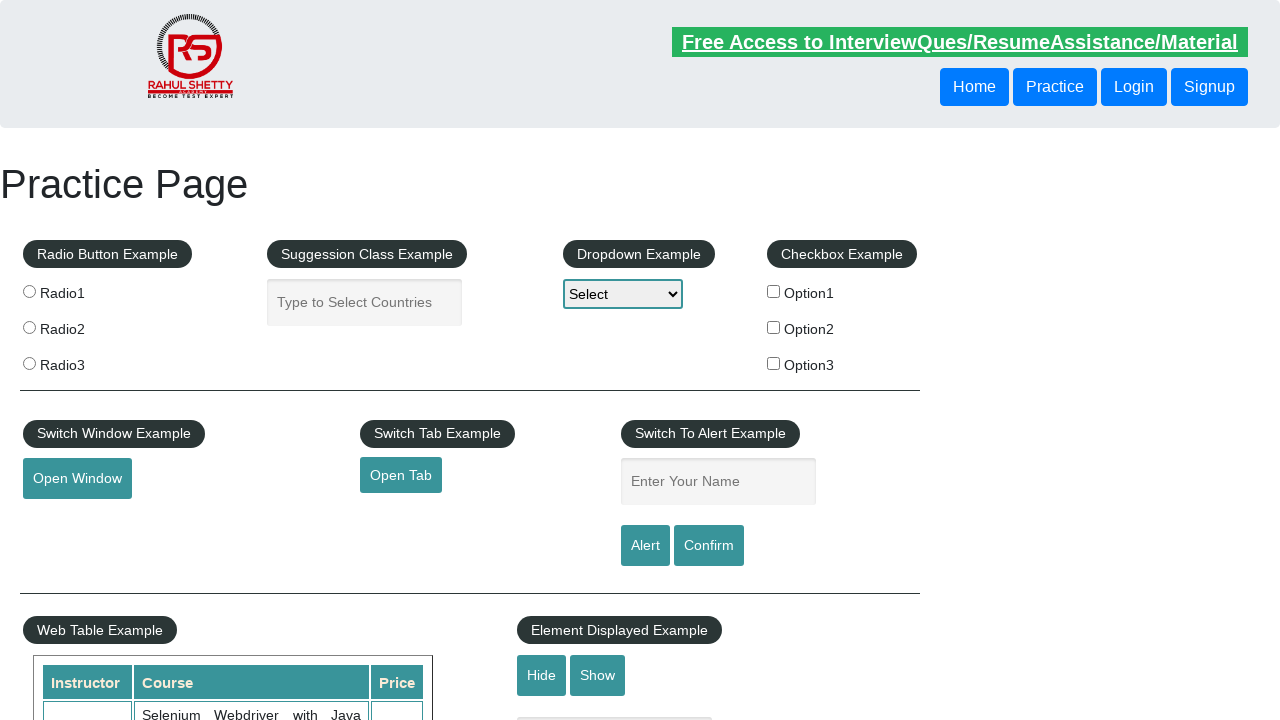

Clicked confirm button and dismissed the confirm dialog at (709, 546) on #confirmbtn
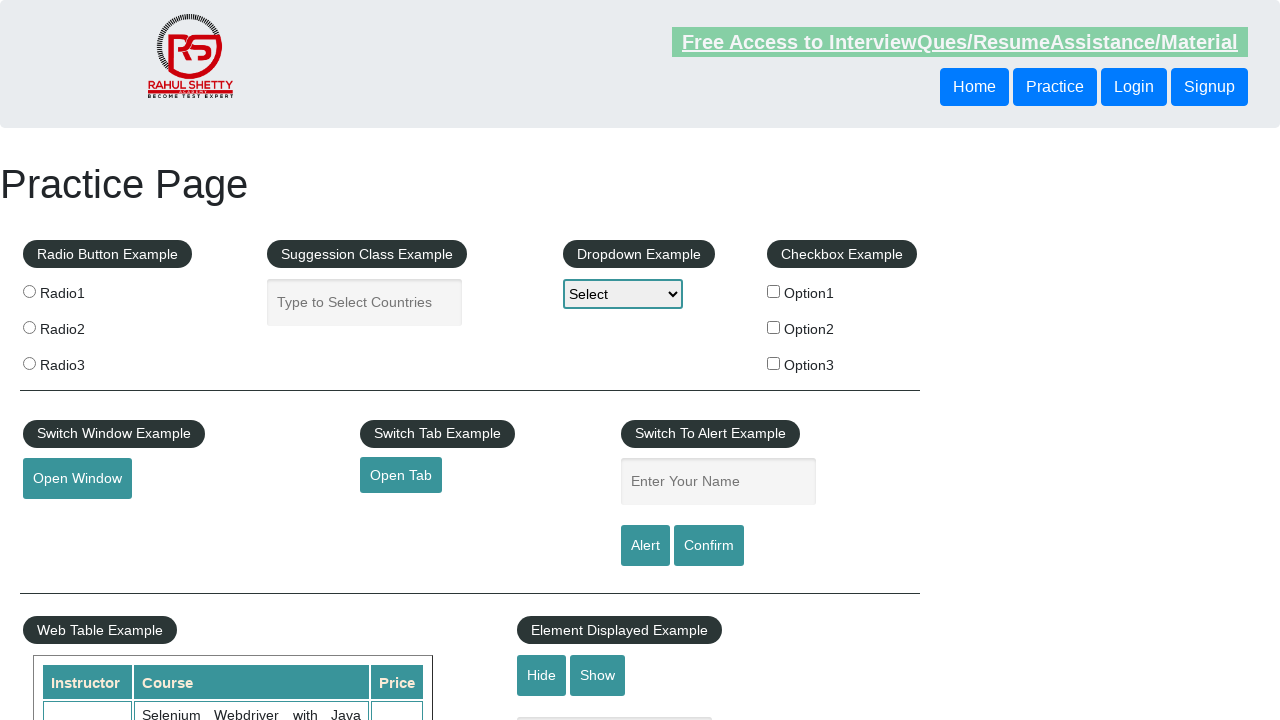

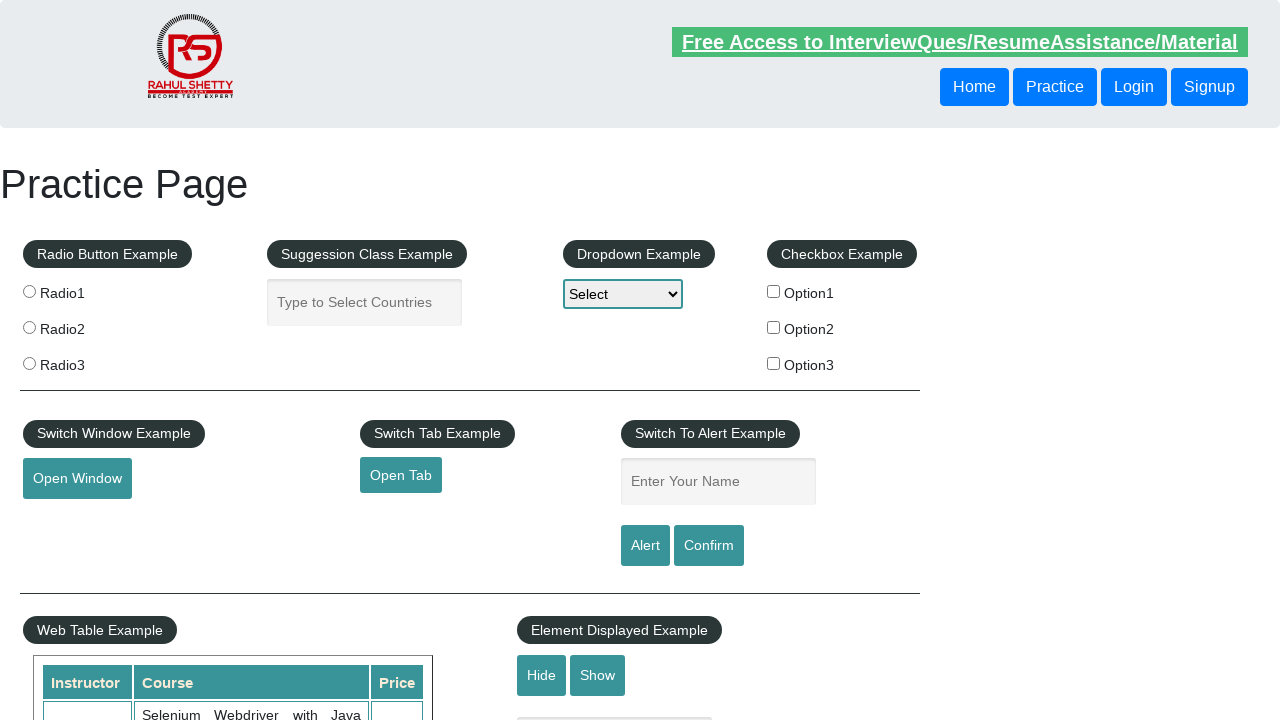